Tests iframe interaction by switching to iframe, clicking a button to display date and time

Starting URL: https://www.w3schools.com/html/tryit.asp?filename=tryhtml_scripts_intro

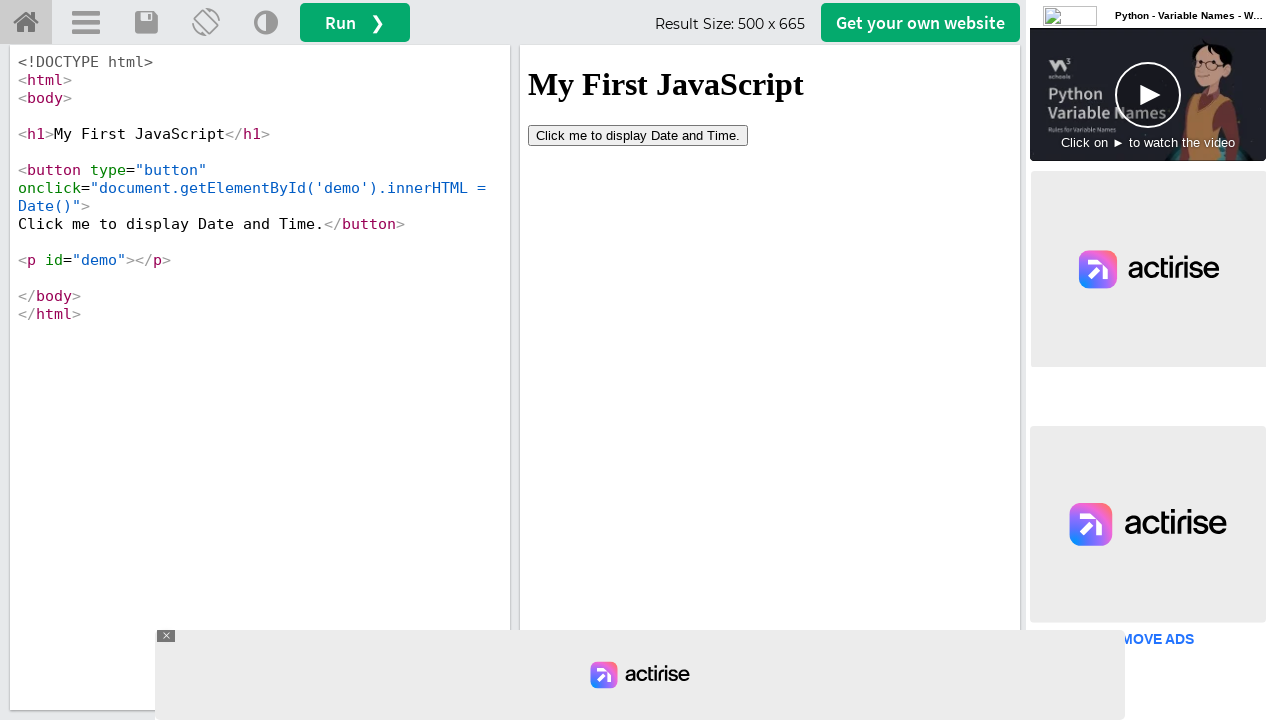

Located iframe with id 'iframeResult'
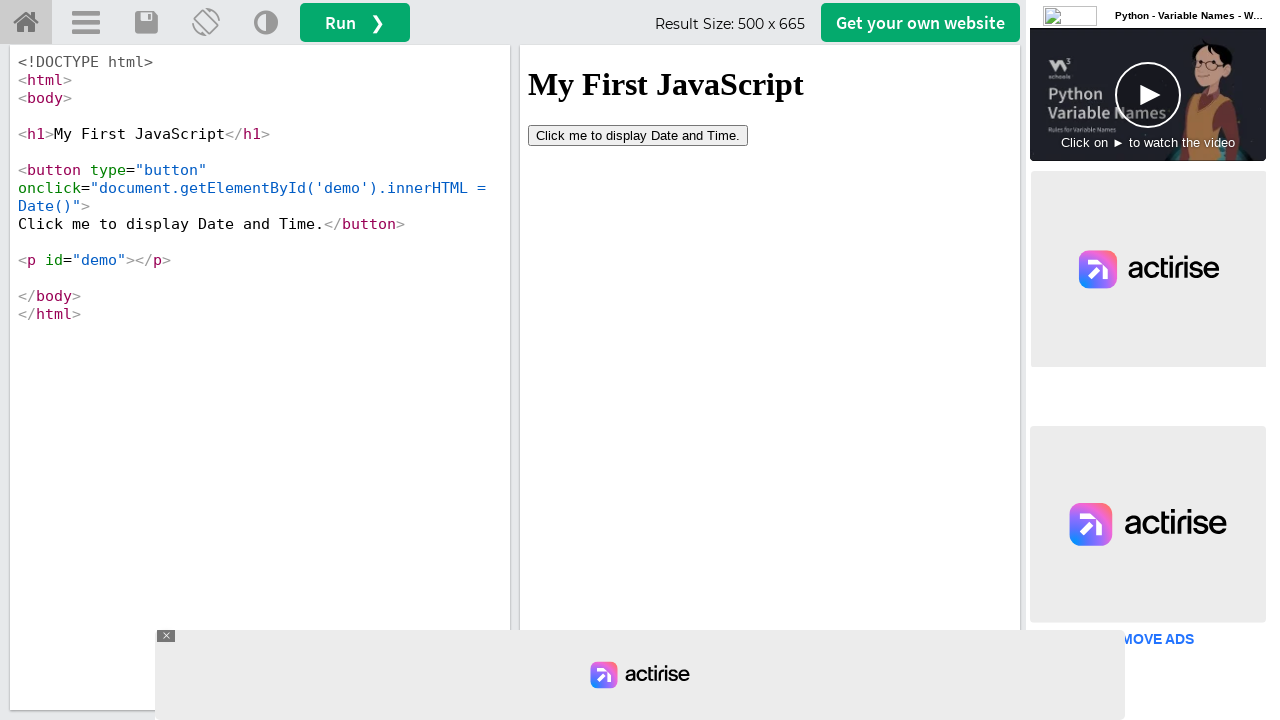

Clicked button to display Date and Time in iframe at (638, 135) on #iframeResult >> internal:control=enter-frame >> xpath=//button[contains(text(),
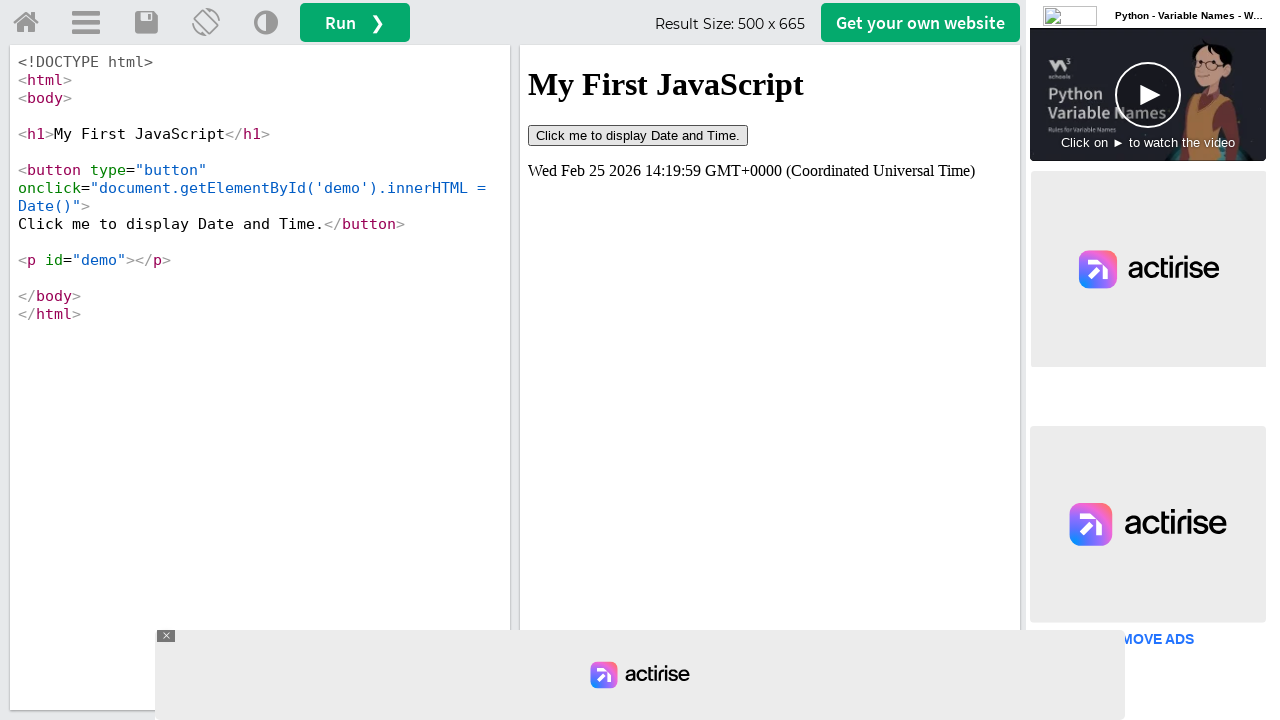

Retrieved displayed date and time text: Wed Feb 25 2026 14:19:59 GMT+0000 (Coordinated Universal Time)
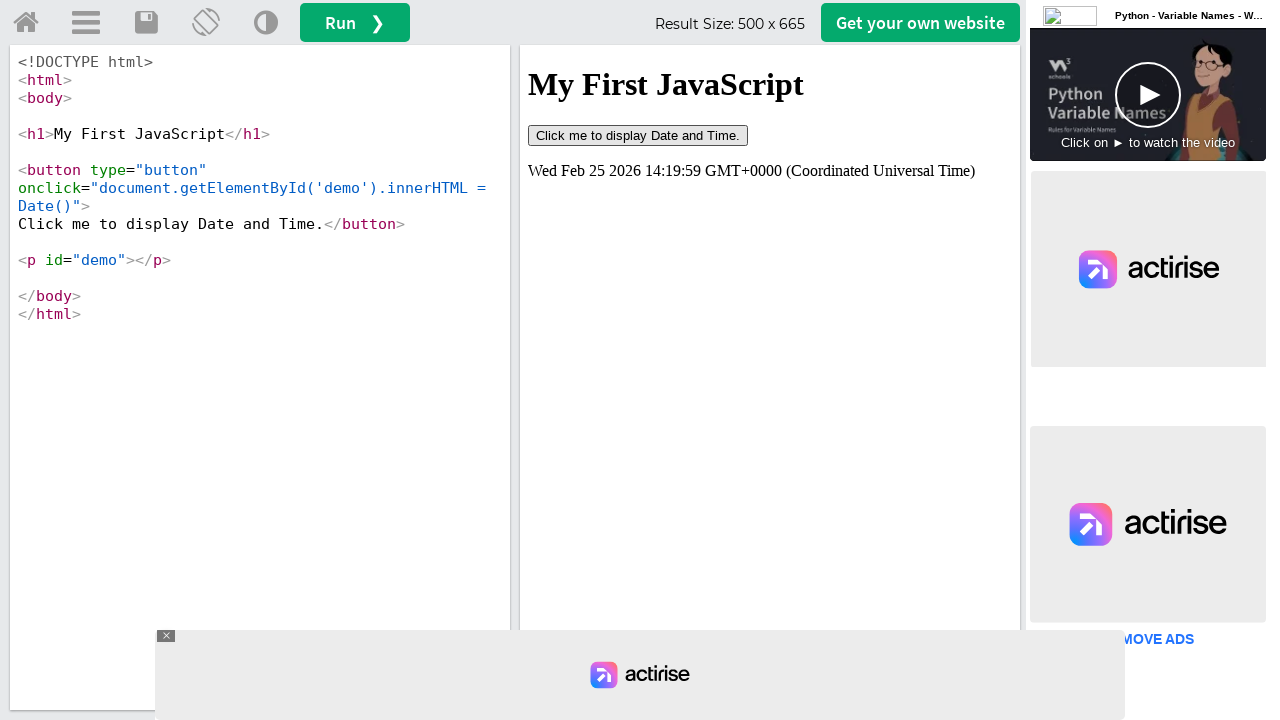

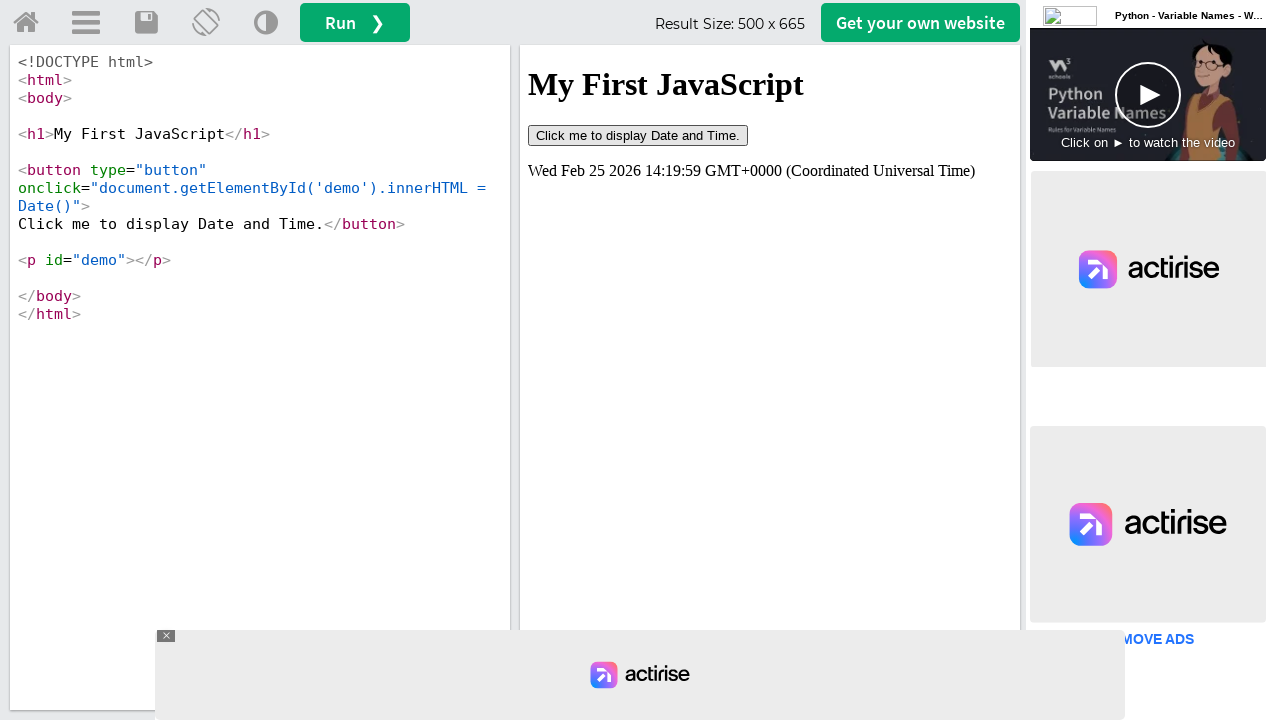